Tests autocomplete functionality by entering "Be" in an input field, waiting for the autocomplete dropdown to appear, selecting "Bengals" from the list, and verifying the input field shows "Cincinnati Bengals".

Starting URL: http://tlkeith.com/WebDriverIOTutorialTest.html

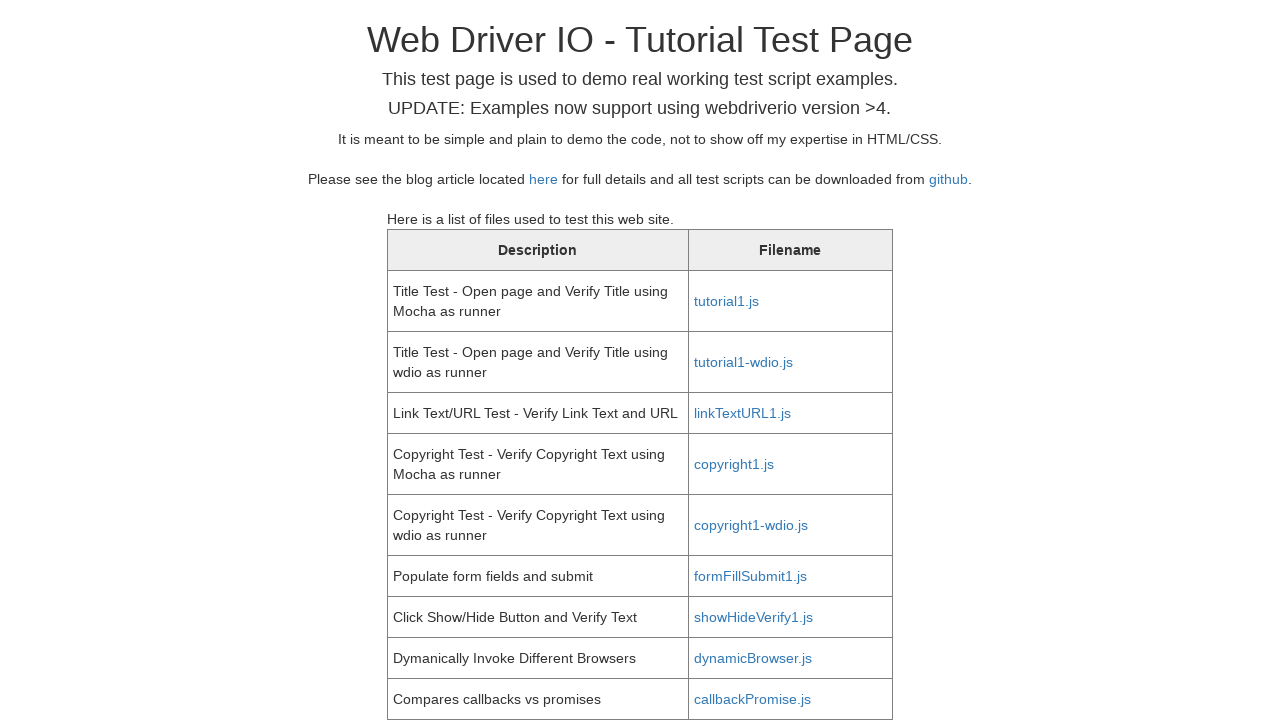

Verified page title is 'Web Driver IO - Tutorial Test Page'
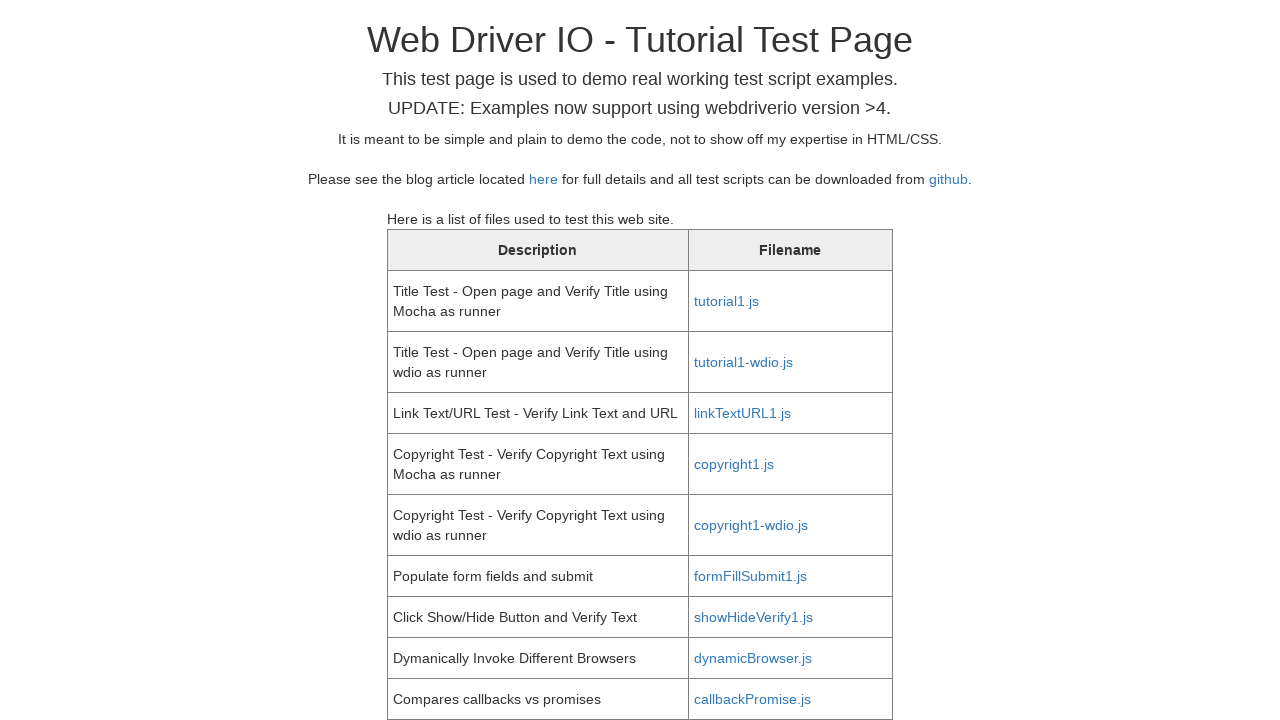

Filled autocomplete input field with 'Be' on #autocomplete
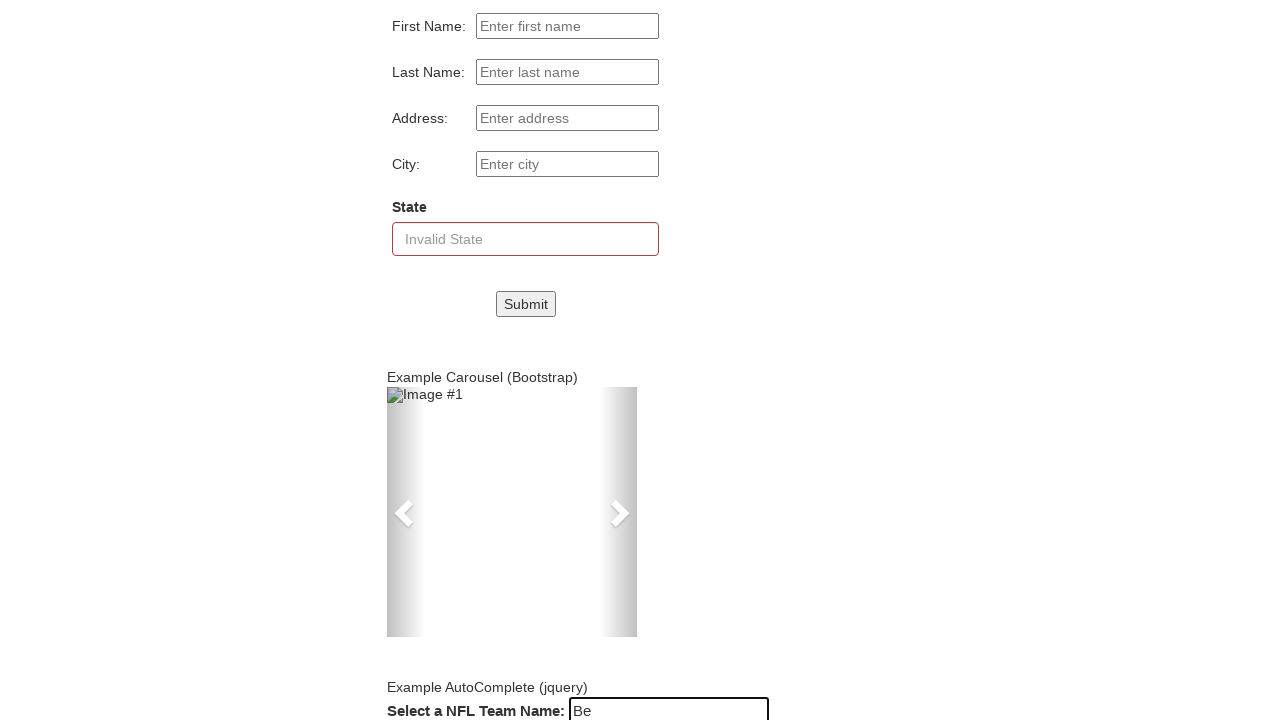

Autocomplete dropdown appeared
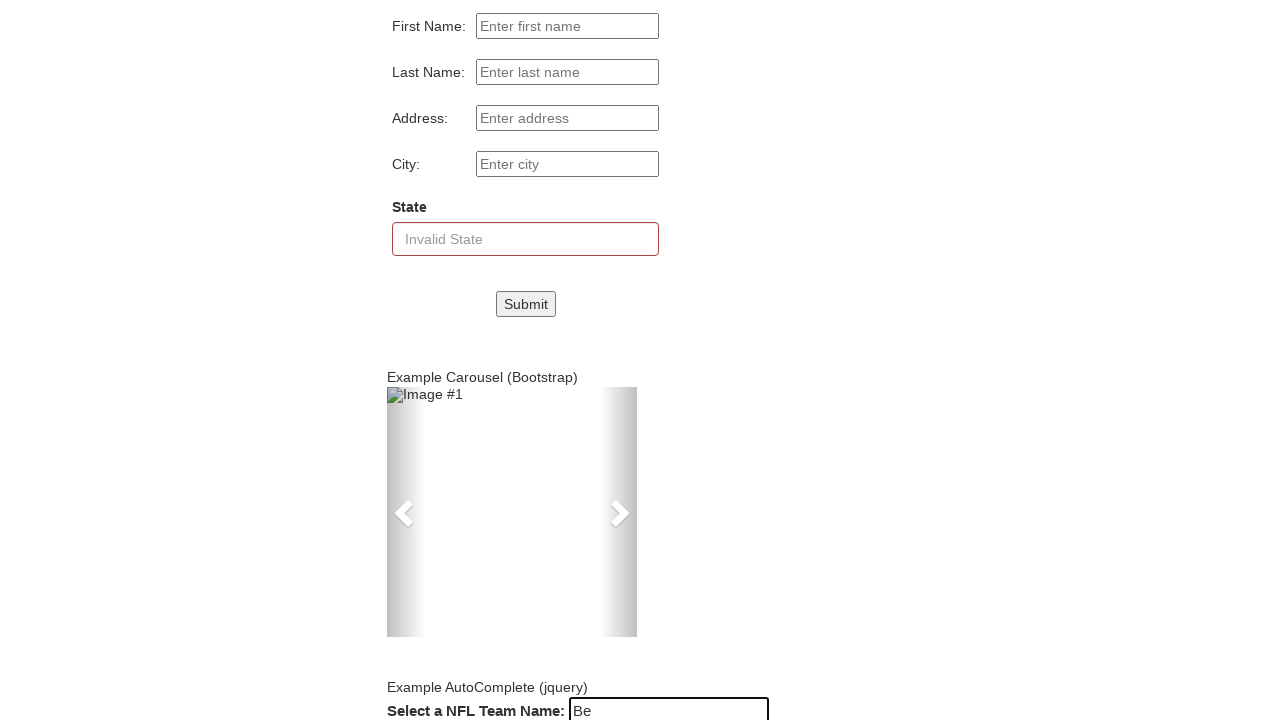

Clicked on 'Bengals' option from autocomplete dropdown at (669, 360) on xpath=//ul[@id='ui-id-1']/li[2]
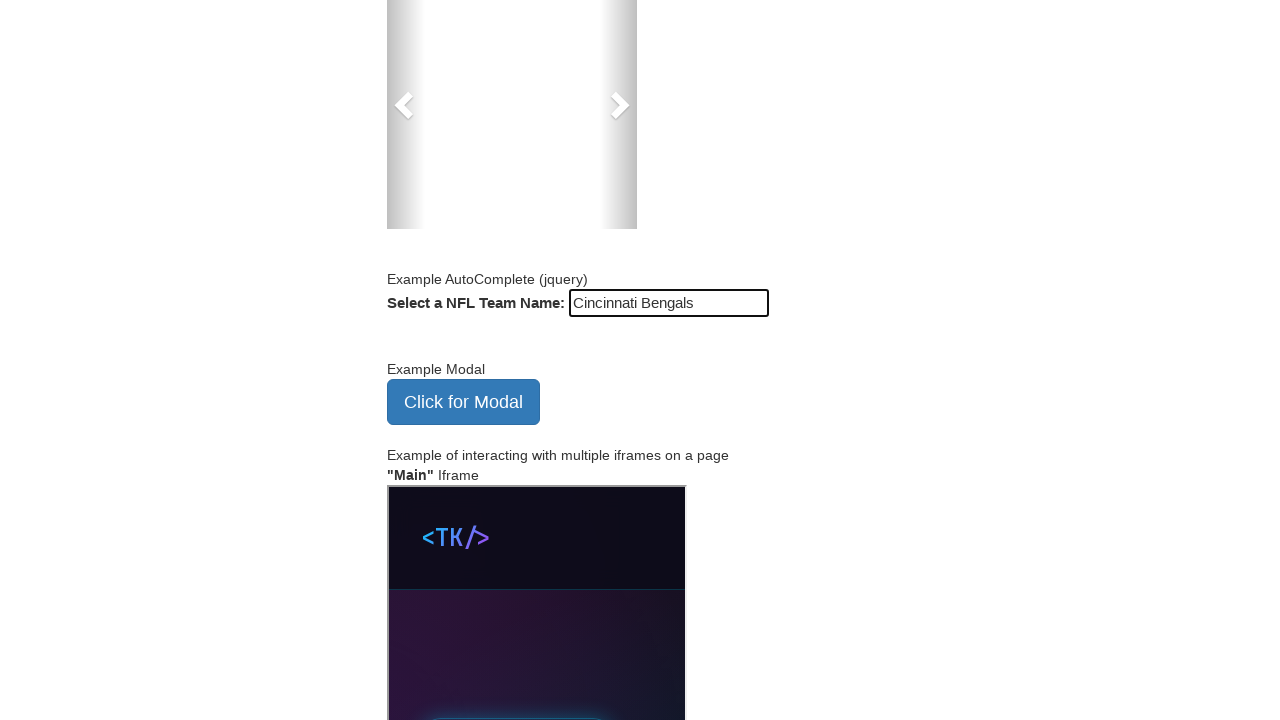

Retrieved autocomplete input field value
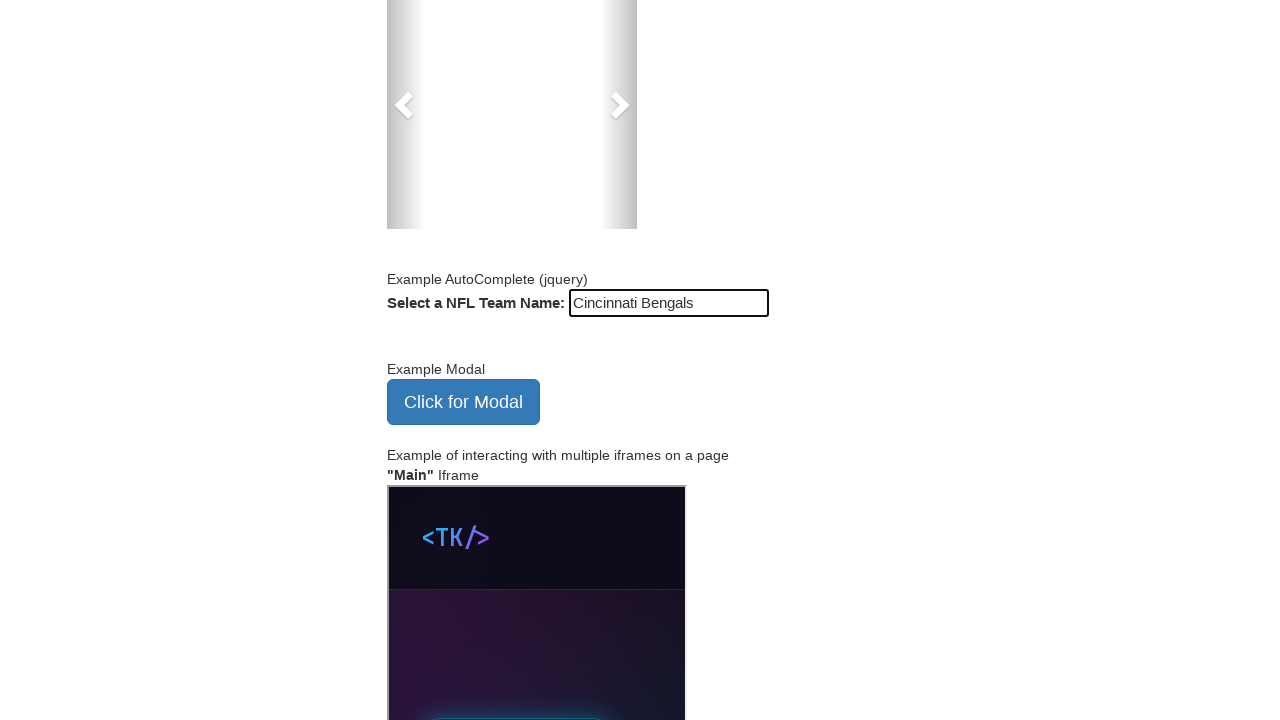

Verified input field contains 'Cincinnati Bengals'
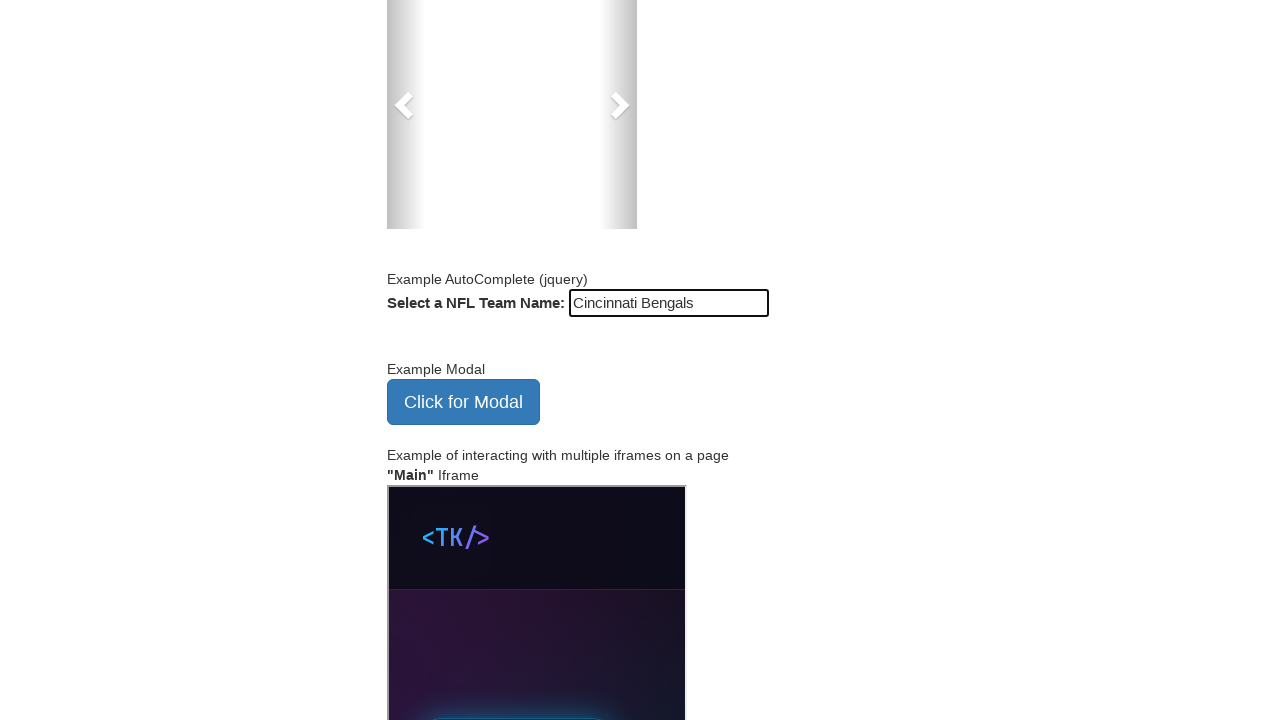

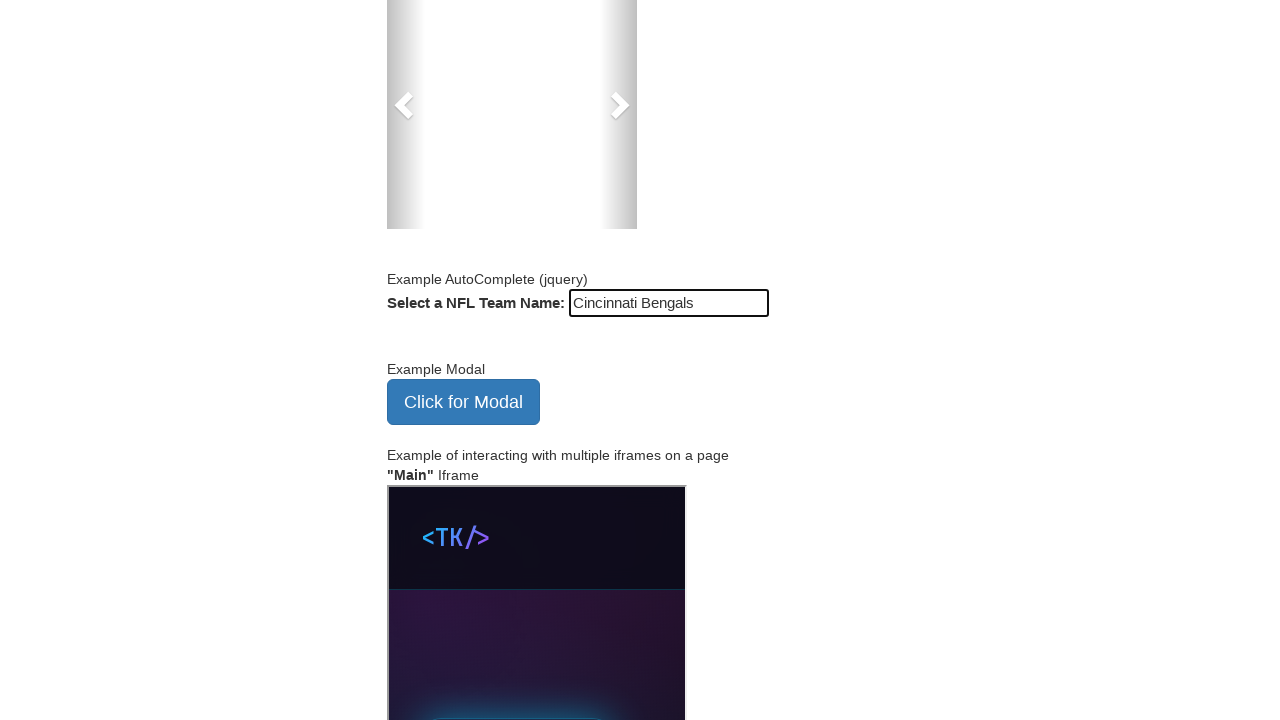